Demonstrates drag and drop by offset - dragging element to specific x,y coordinates

Starting URL: https://crossbrowsertesting.github.io/drag-and-drop

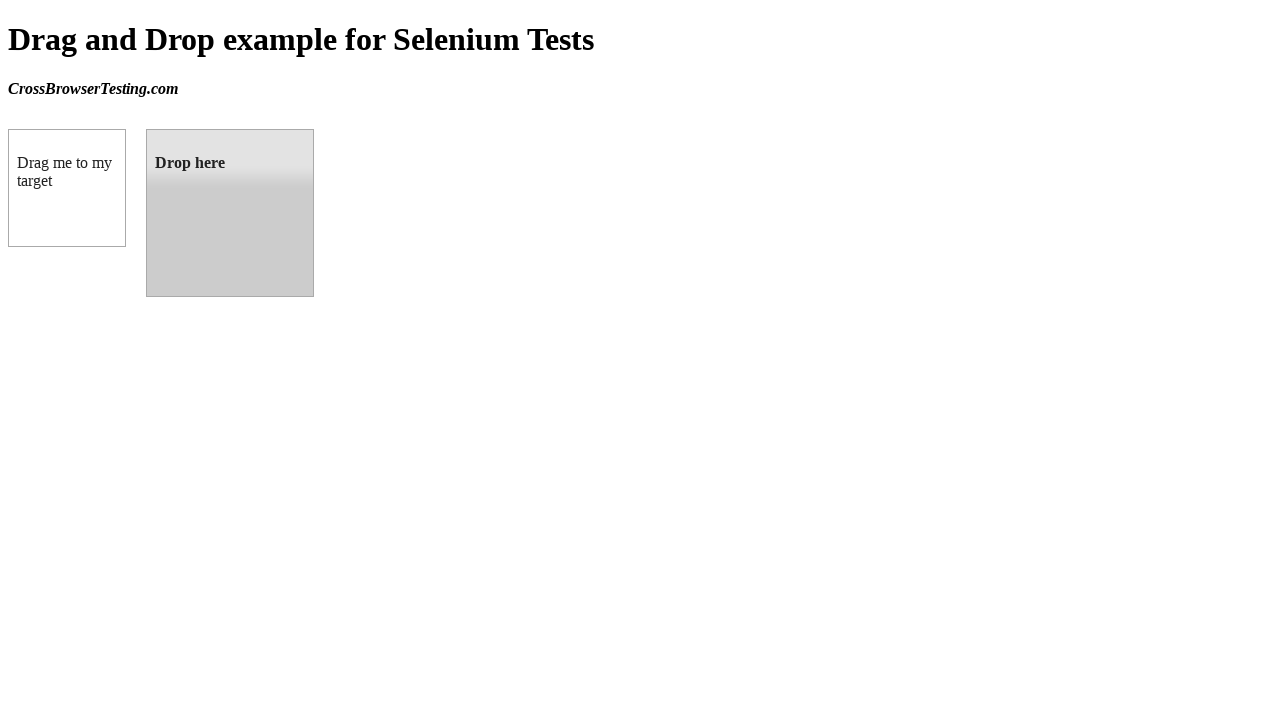

Navigated to drag and drop test page
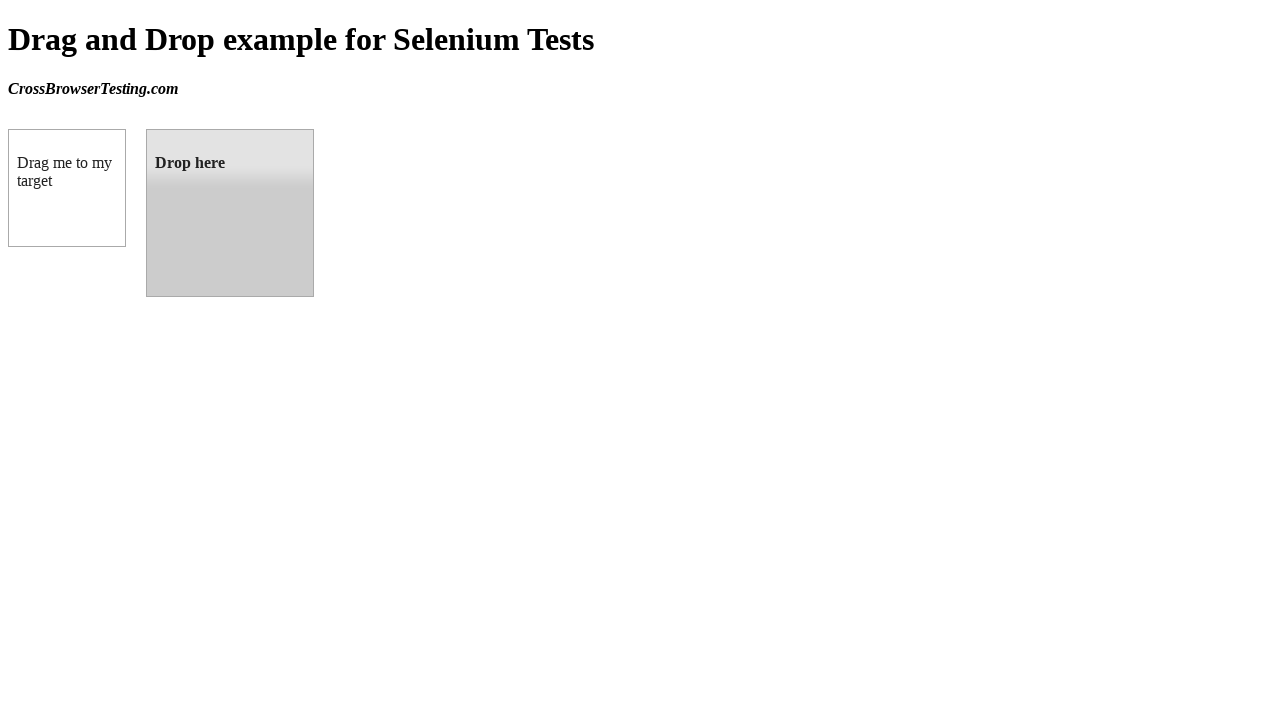

Located draggable source element
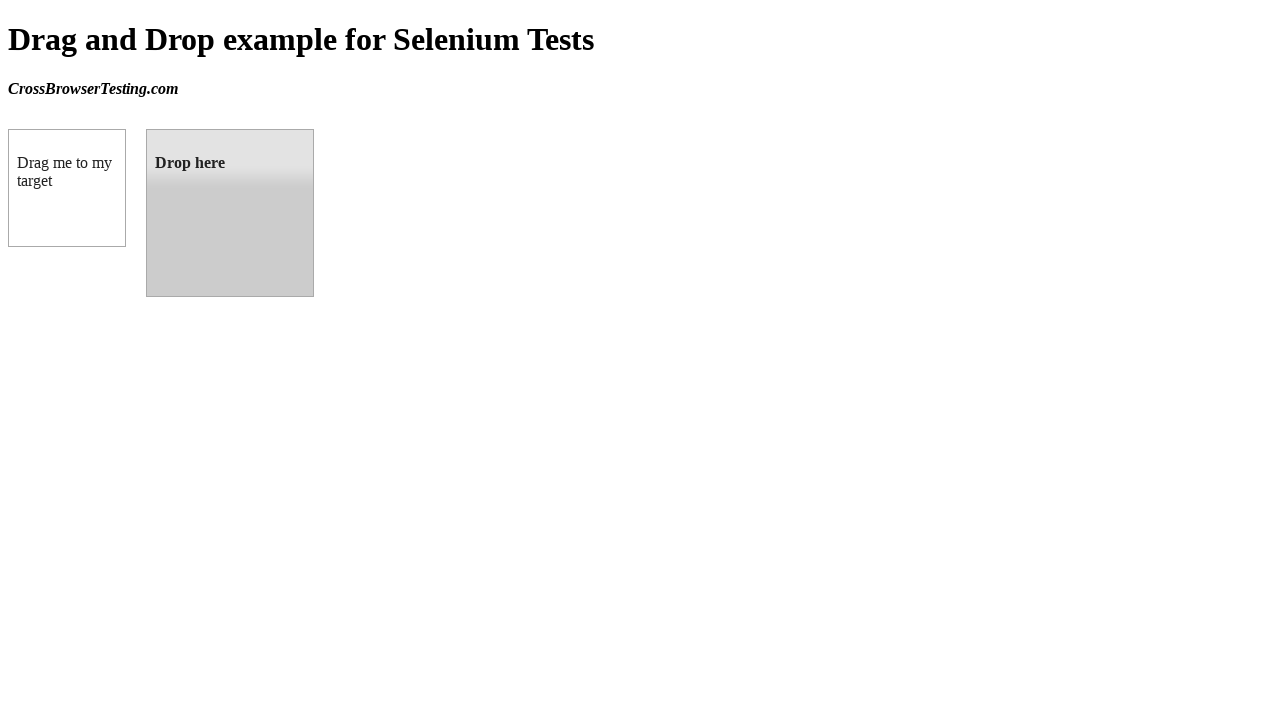

Located droppable target element
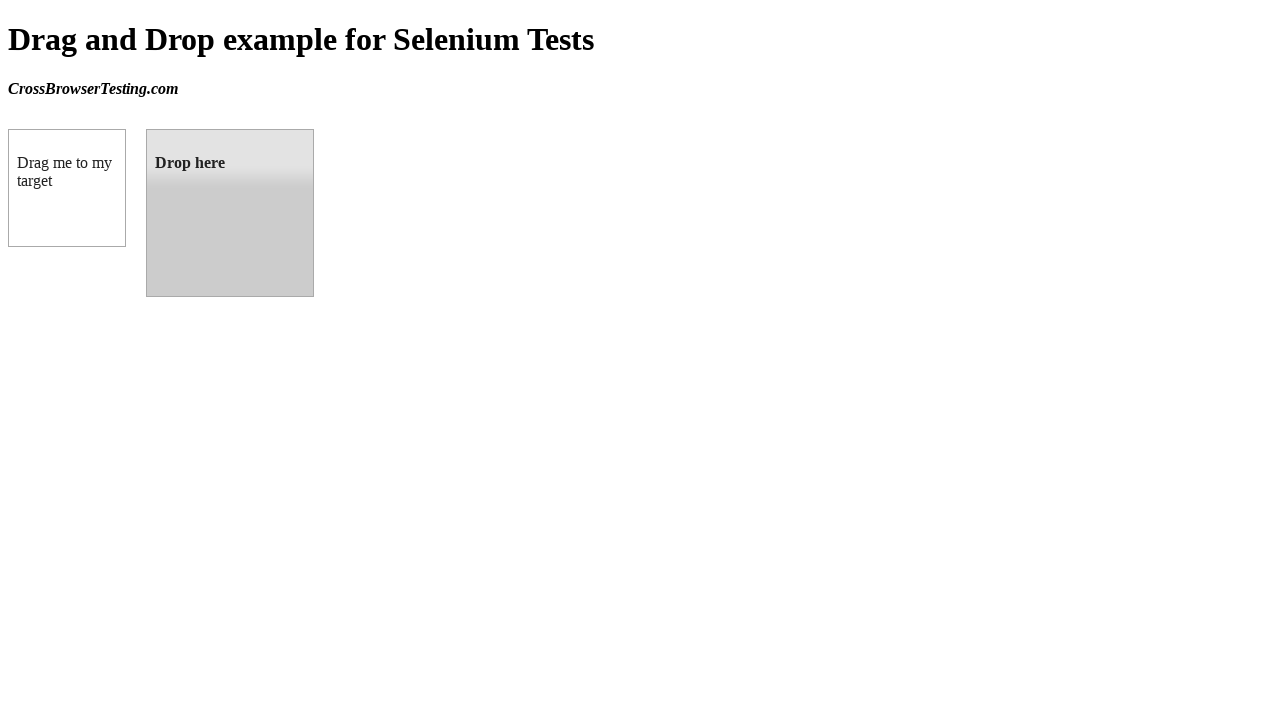

Retrieved bounding box coordinates of target element
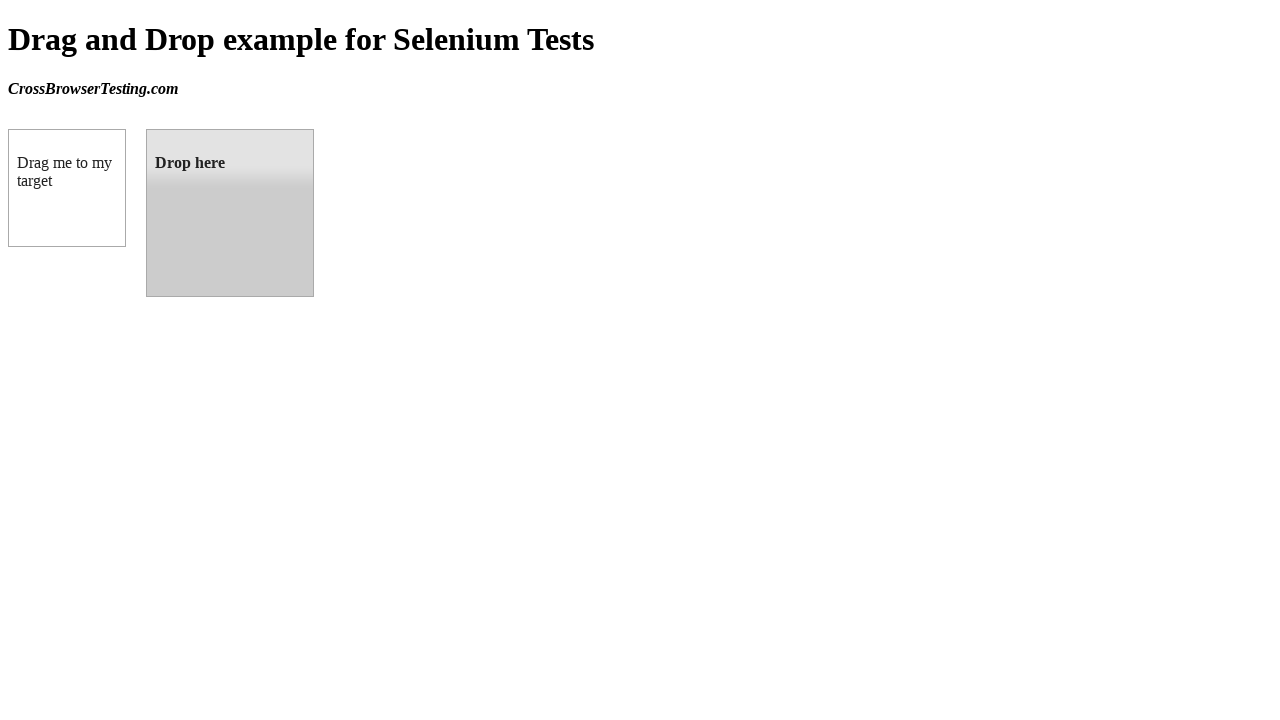

Dragged source element to target element at (230, 213)
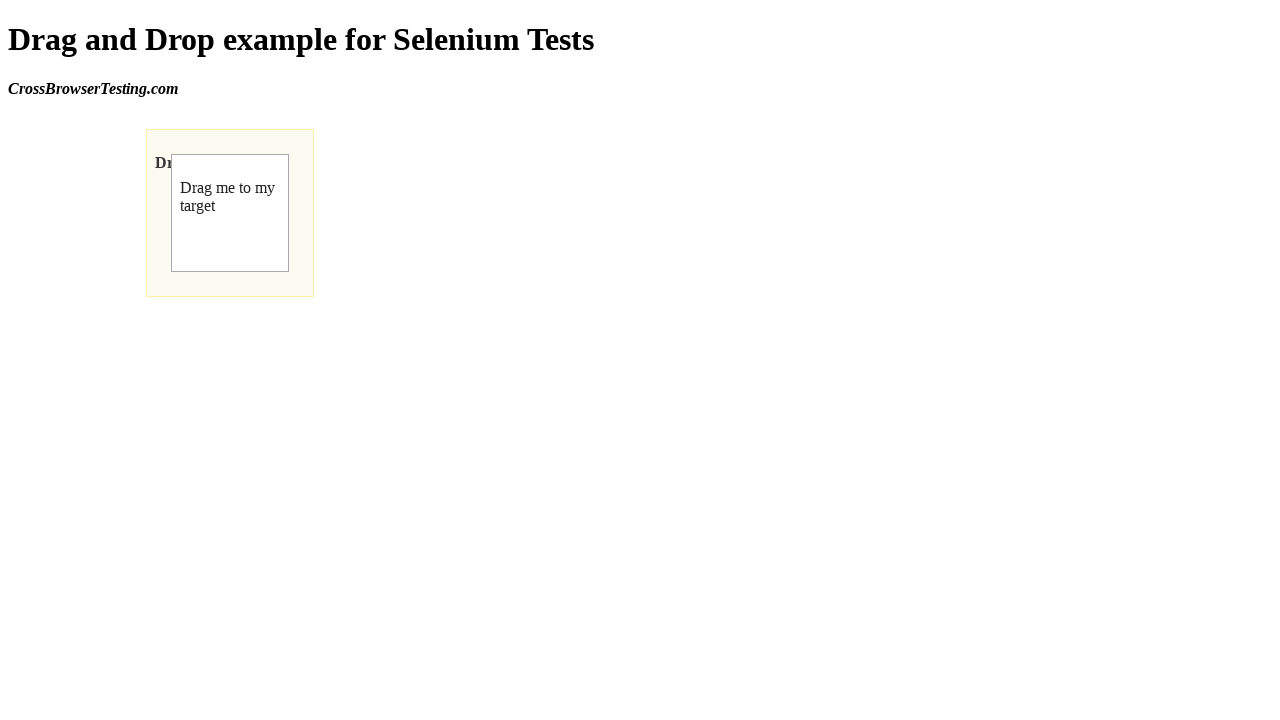

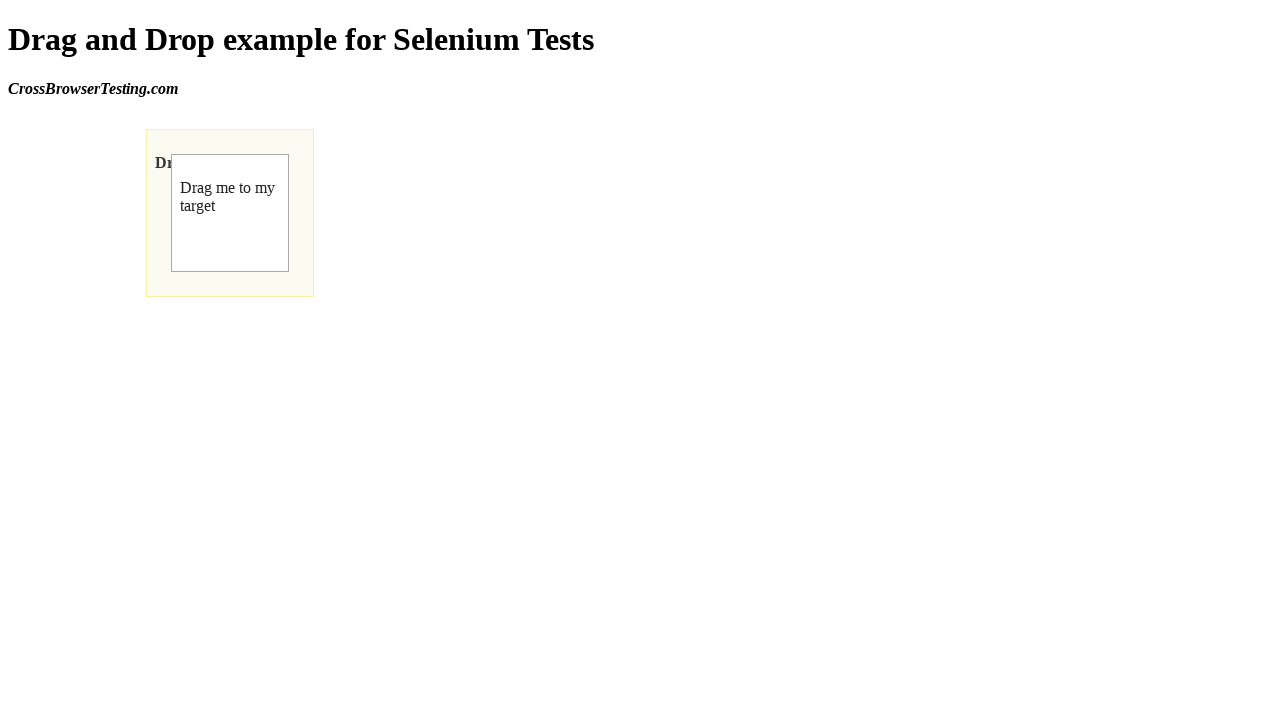